Tests calendar date picker functionality by selecting a specific date (June 15, 2027) through year, month, and day navigation, then verifies the selected date values.

Starting URL: https://rahulshettyacademy.com/seleniumPractise/#/offers

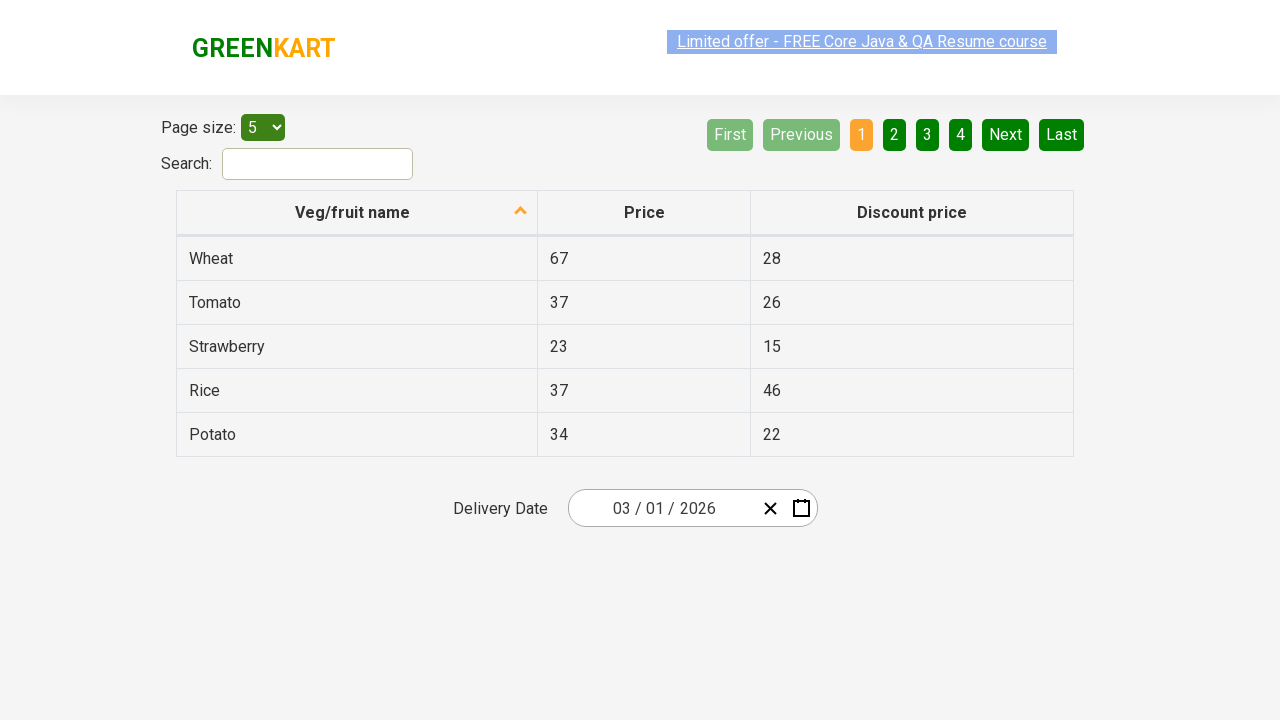

Clicked date picker input group to open calendar at (662, 508) on .react-date-picker__inputGroup
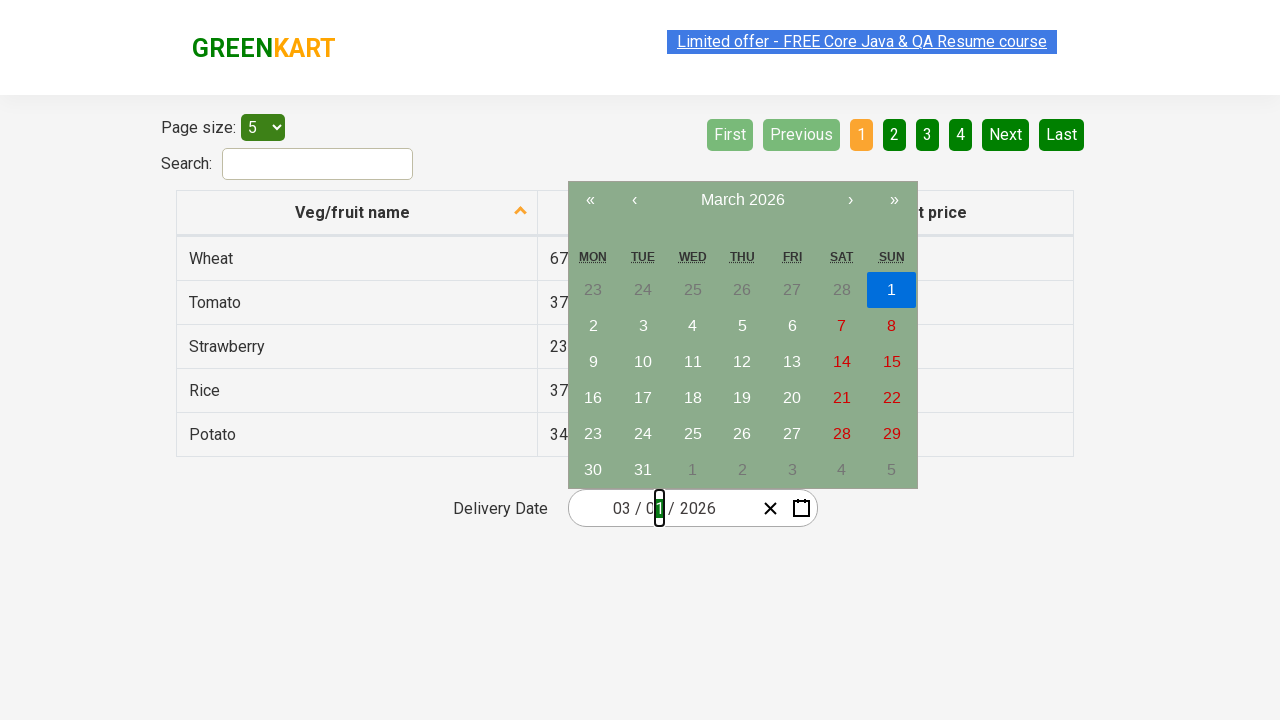

Clicked navigation label first time to navigate up at (742, 200) on .react-calendar__navigation__label__labelText
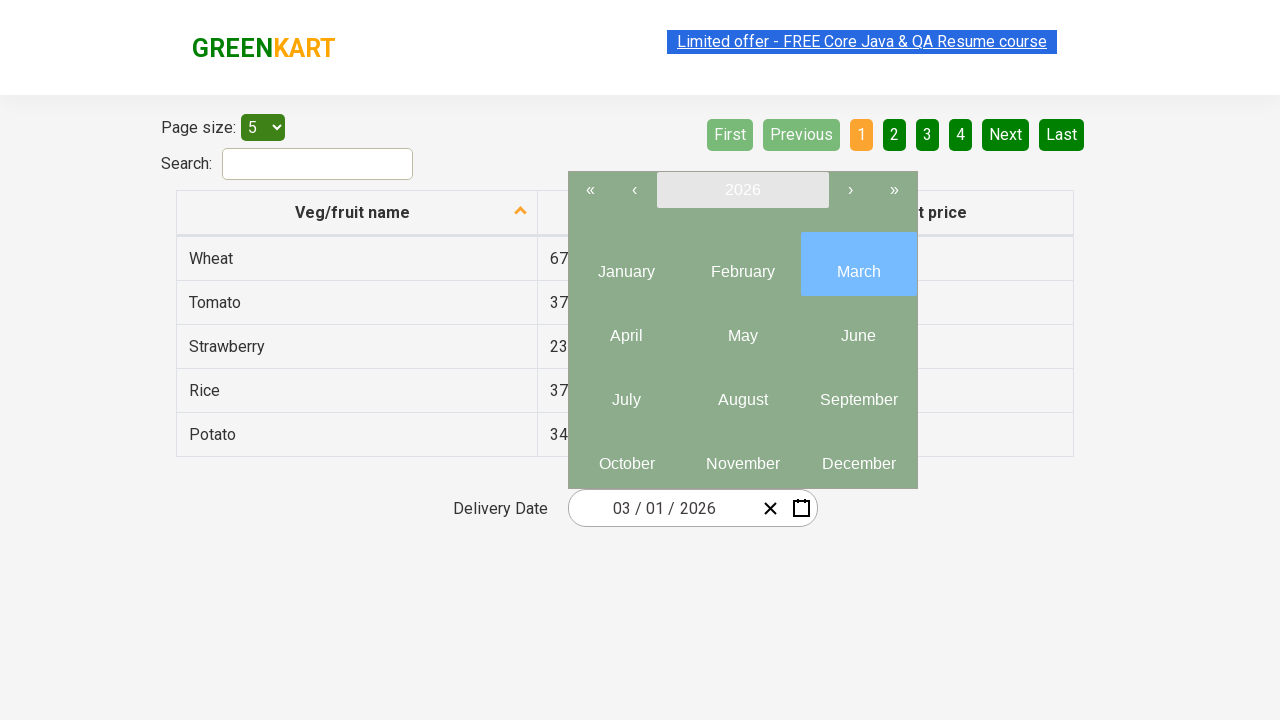

Clicked navigation label second time to reach year view at (742, 190) on .react-calendar__navigation__label__labelText
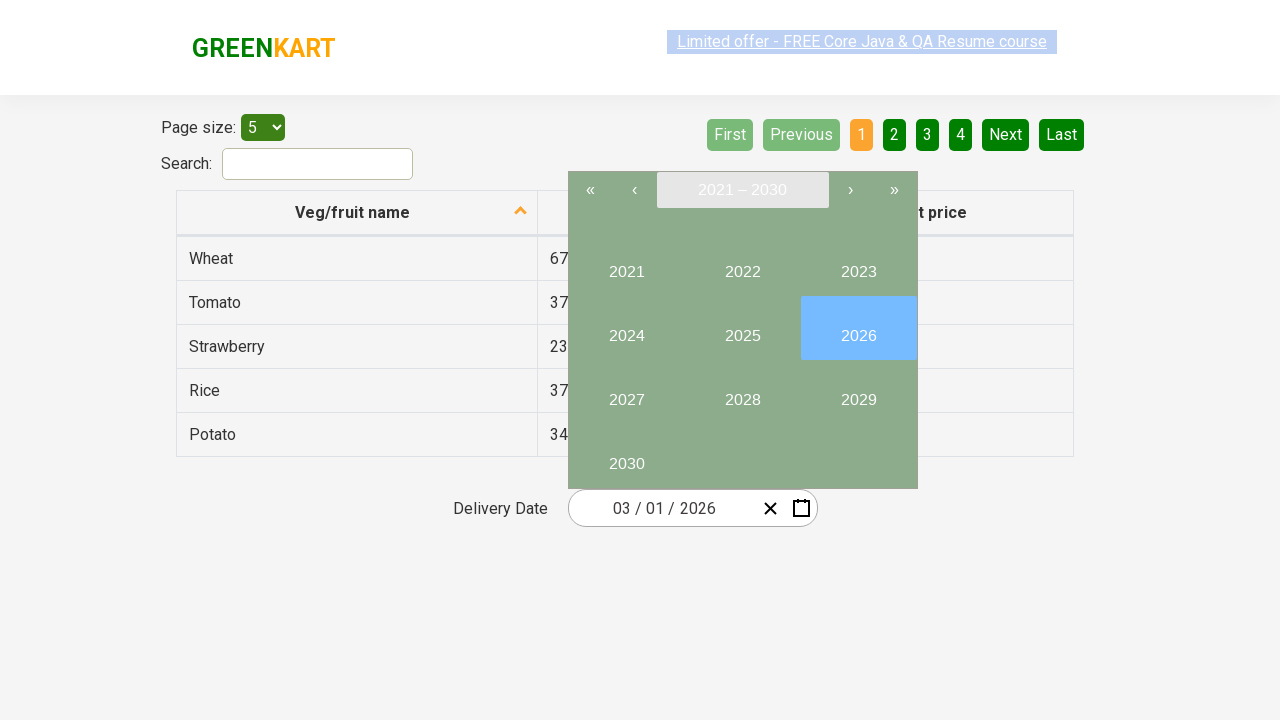

Selected year 2027 at (626, 392) on //button[text()='2027']
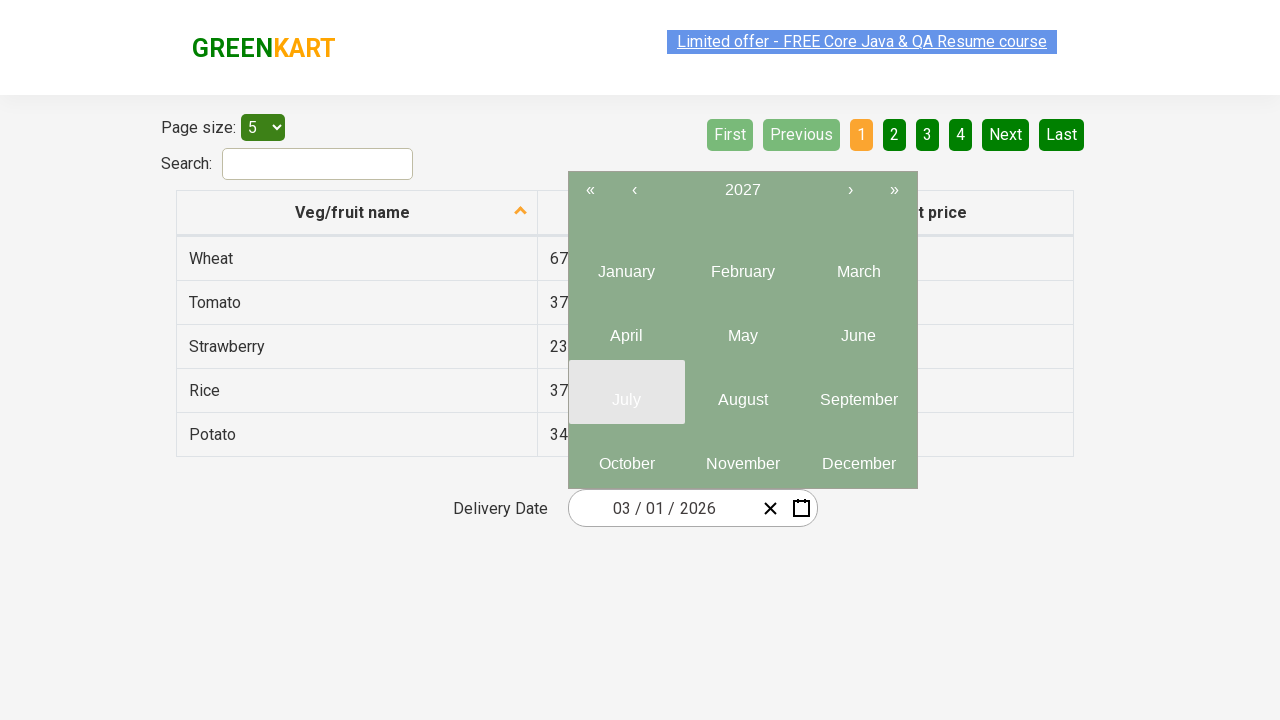

Selected month 6 (June) at (858, 328) on .react-calendar__year-view__months__month >> nth=5
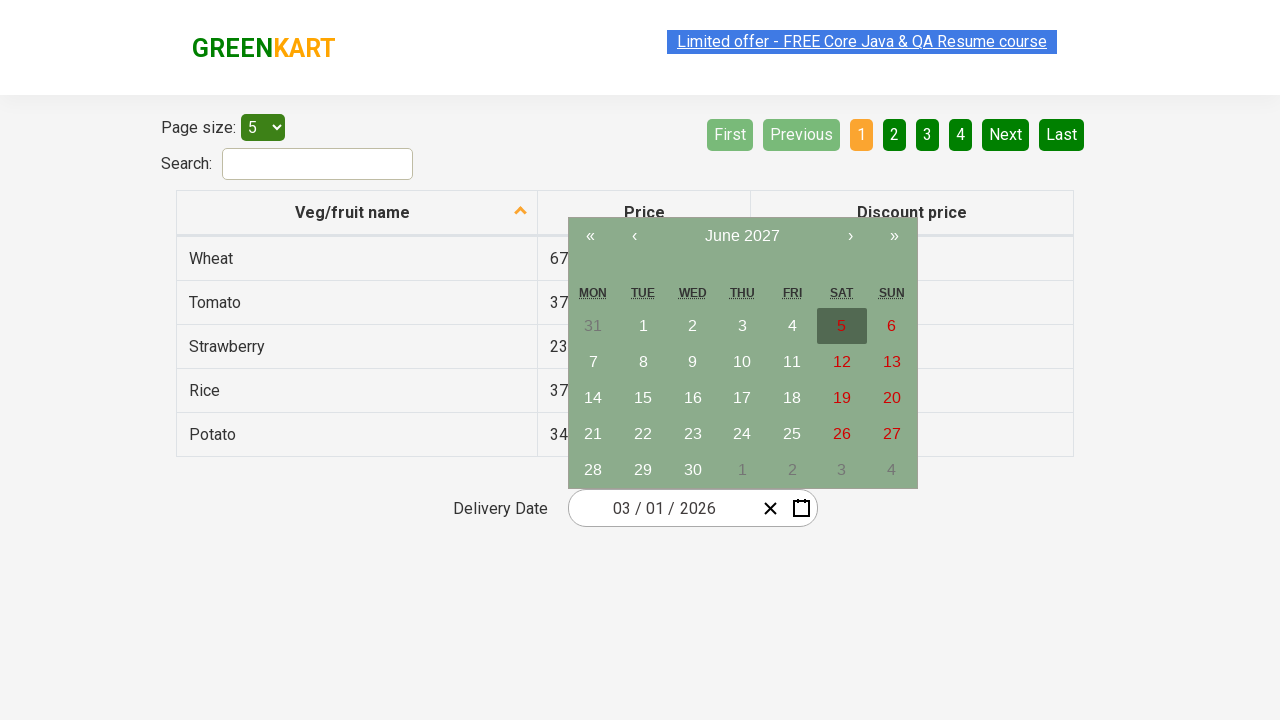

Selected date 15 at (643, 398) on //abbr[text()='15']
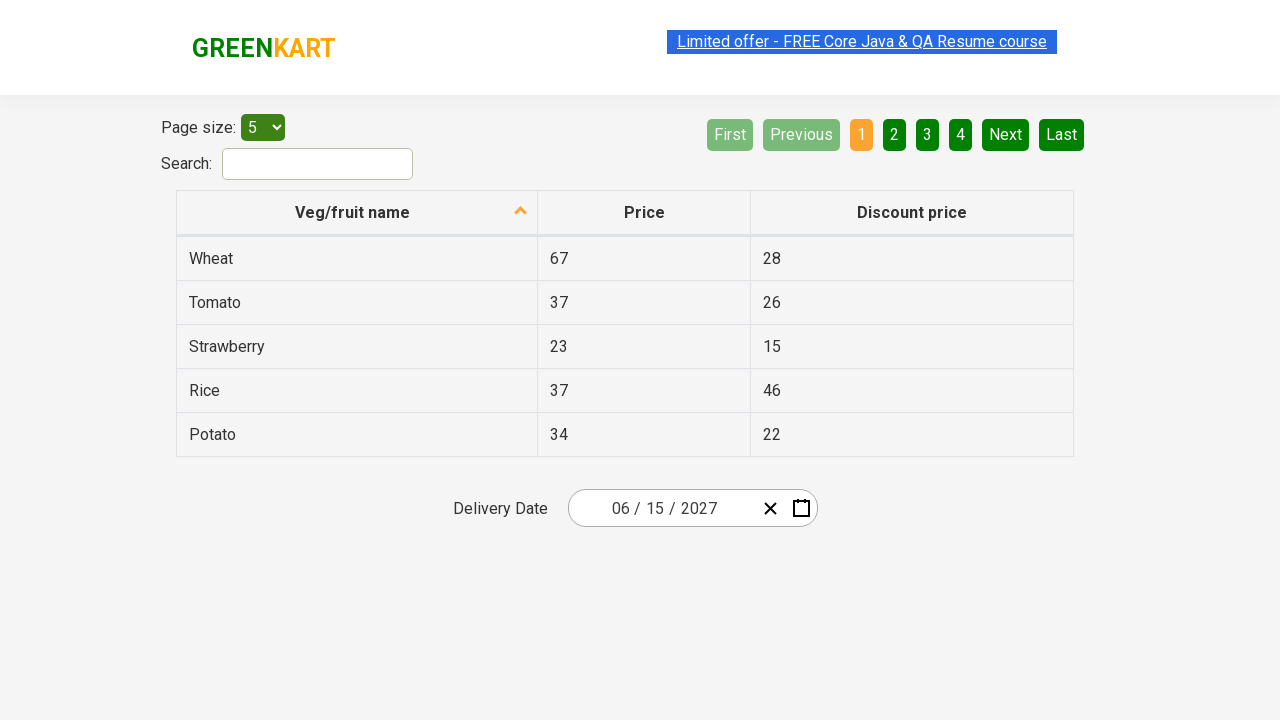

Date picker input group loaded with selected date
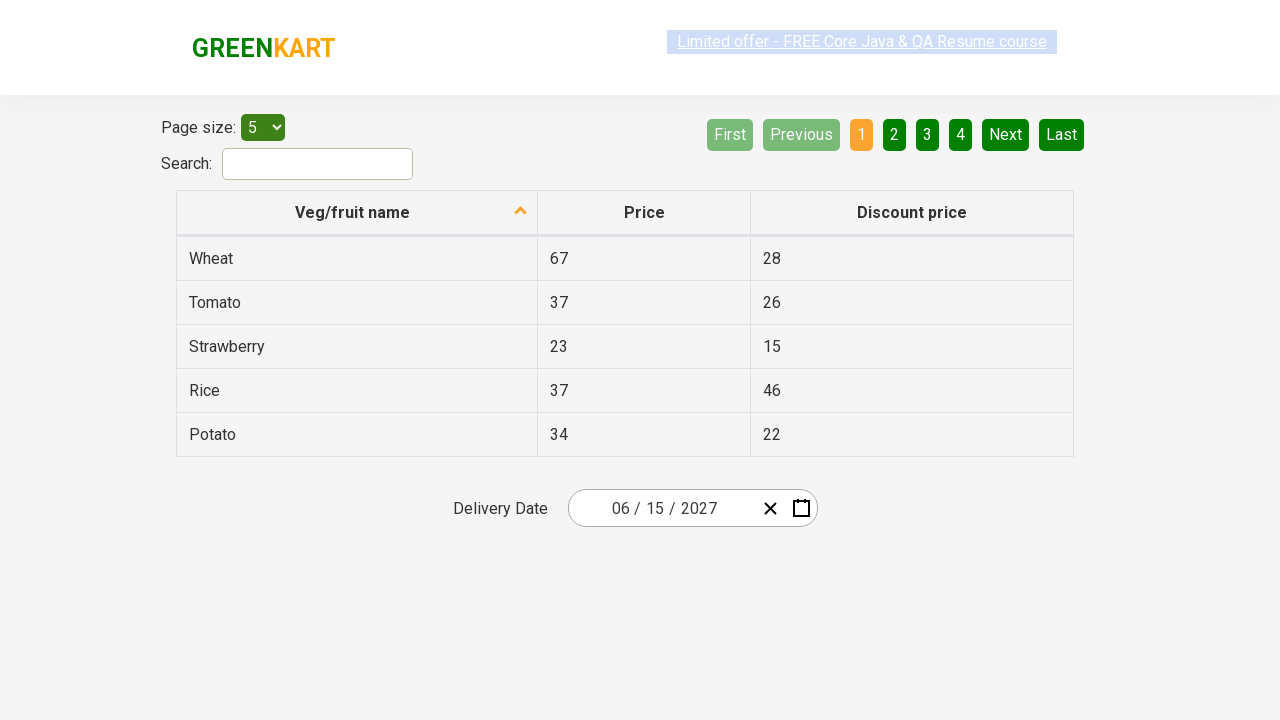

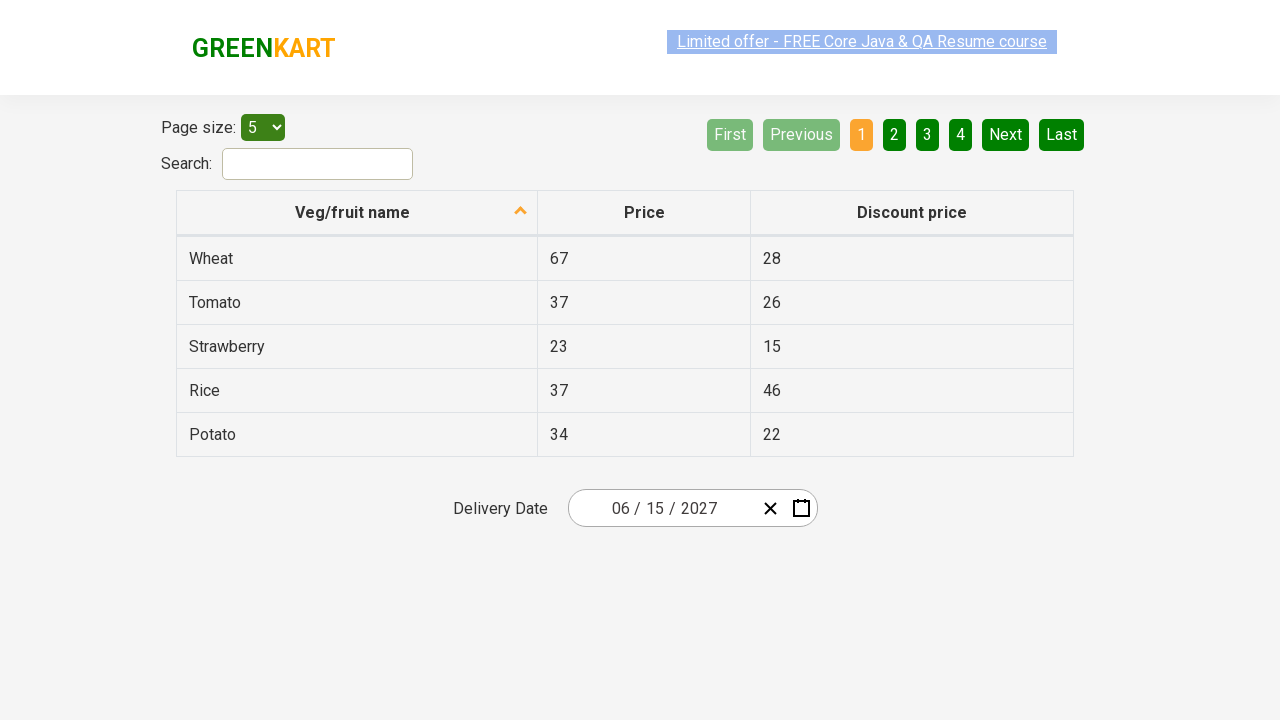